Navigates to an automation practice page and verifies that the table with pricing data is loaded and accessible

Starting URL: https://rahulshettyacademy.com/AutomationPractice/

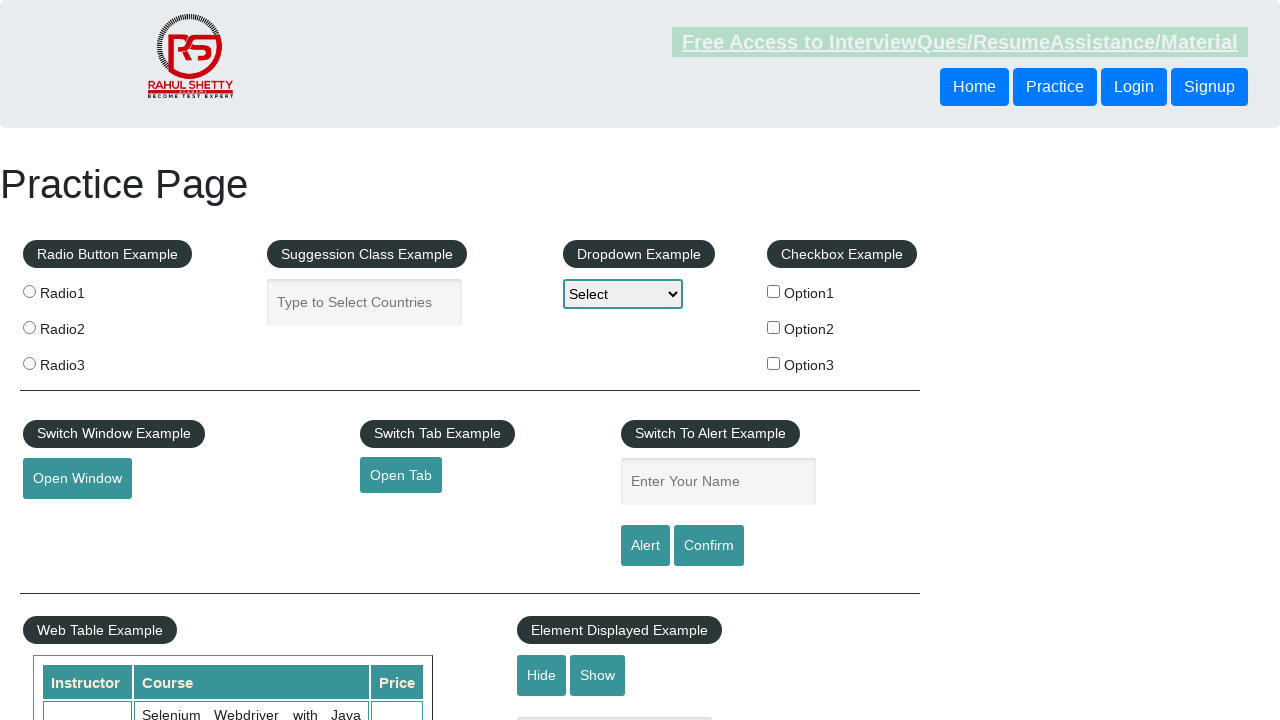

Waited for pricing table column to load
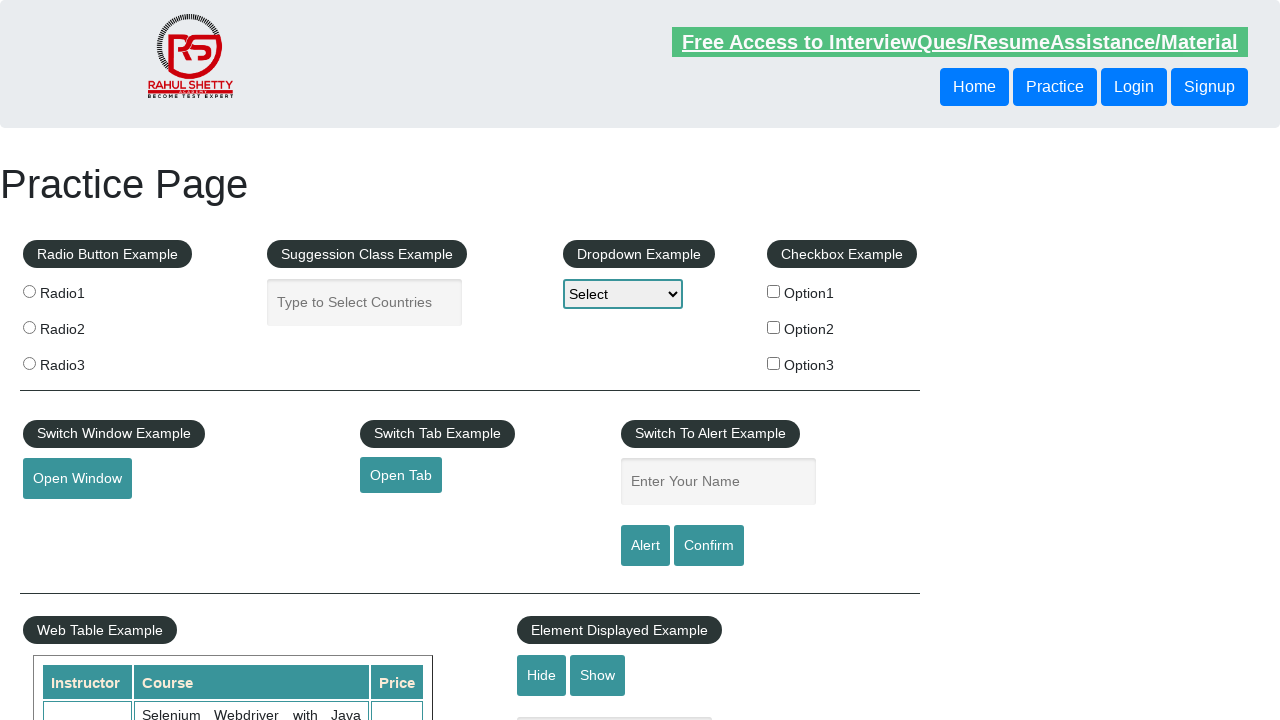

Located all price cells in the table
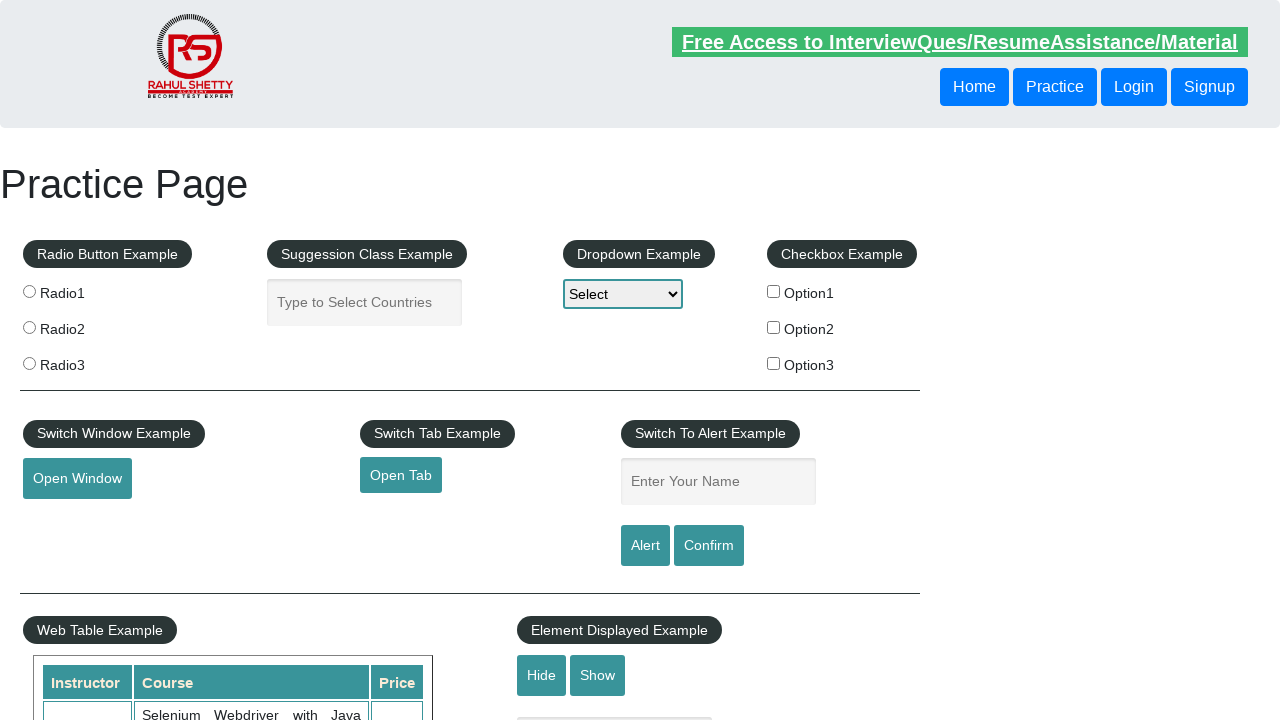

Verified that pricing data is present in table
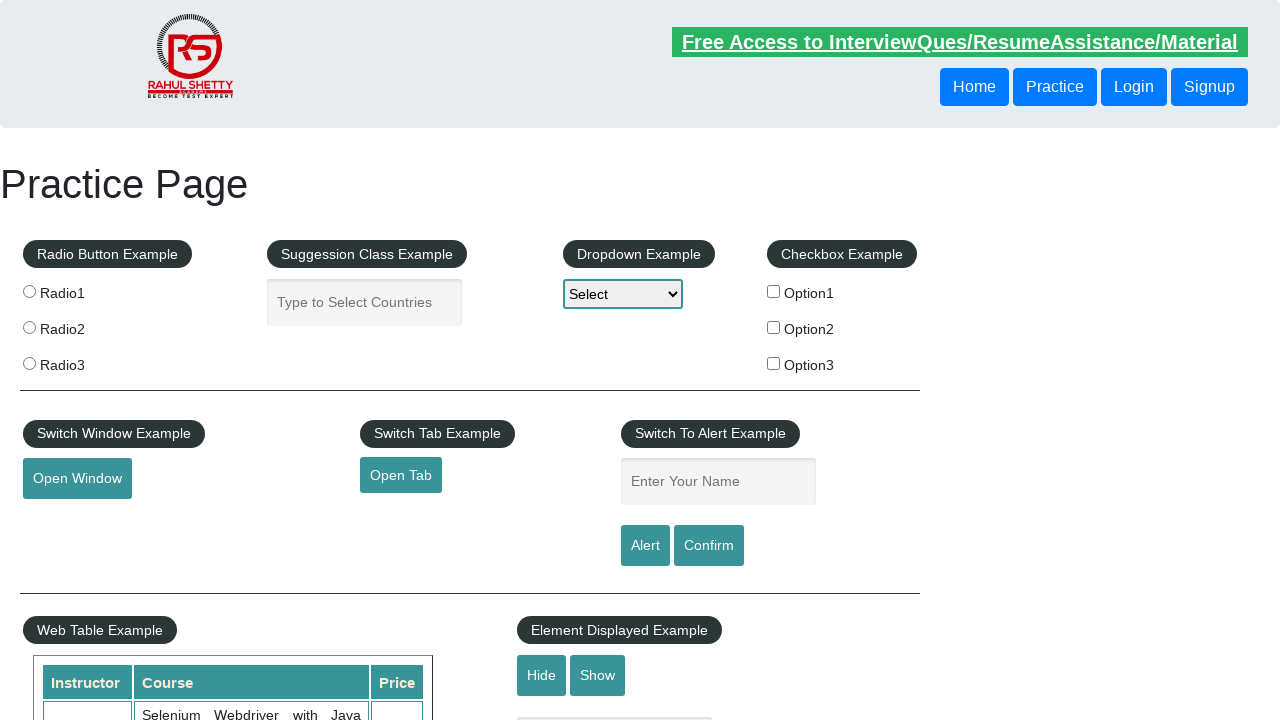

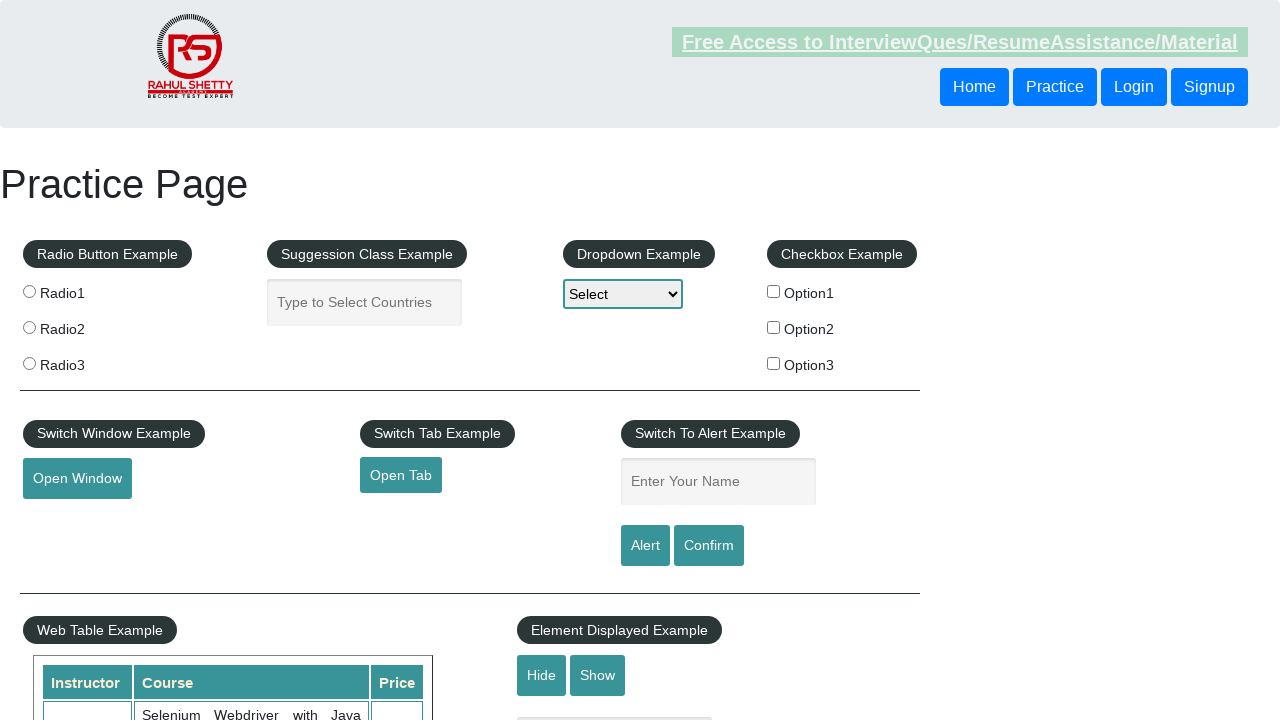